Navigates to a YouTube video, handles ads if present, and ensures the video starts playing

Starting URL: https://www.youtube.com/watch?v=dQw4w9WgXcQ

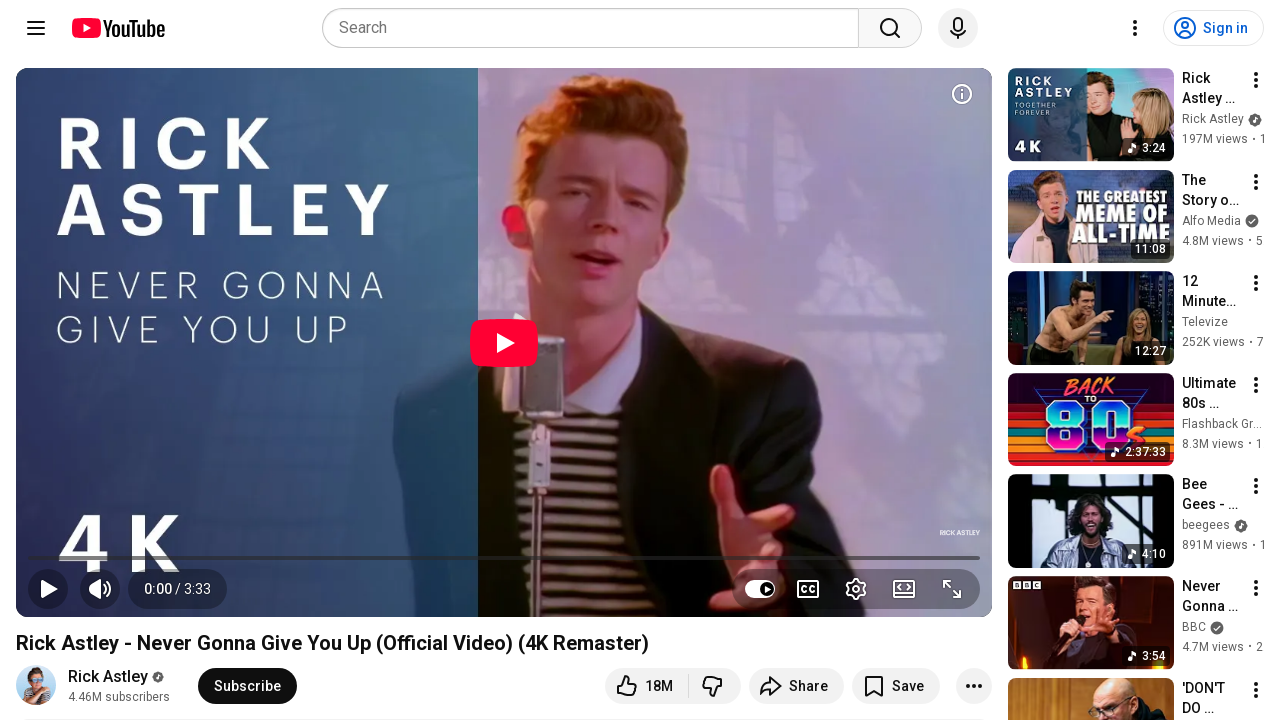

Navigated to YouTube video URL
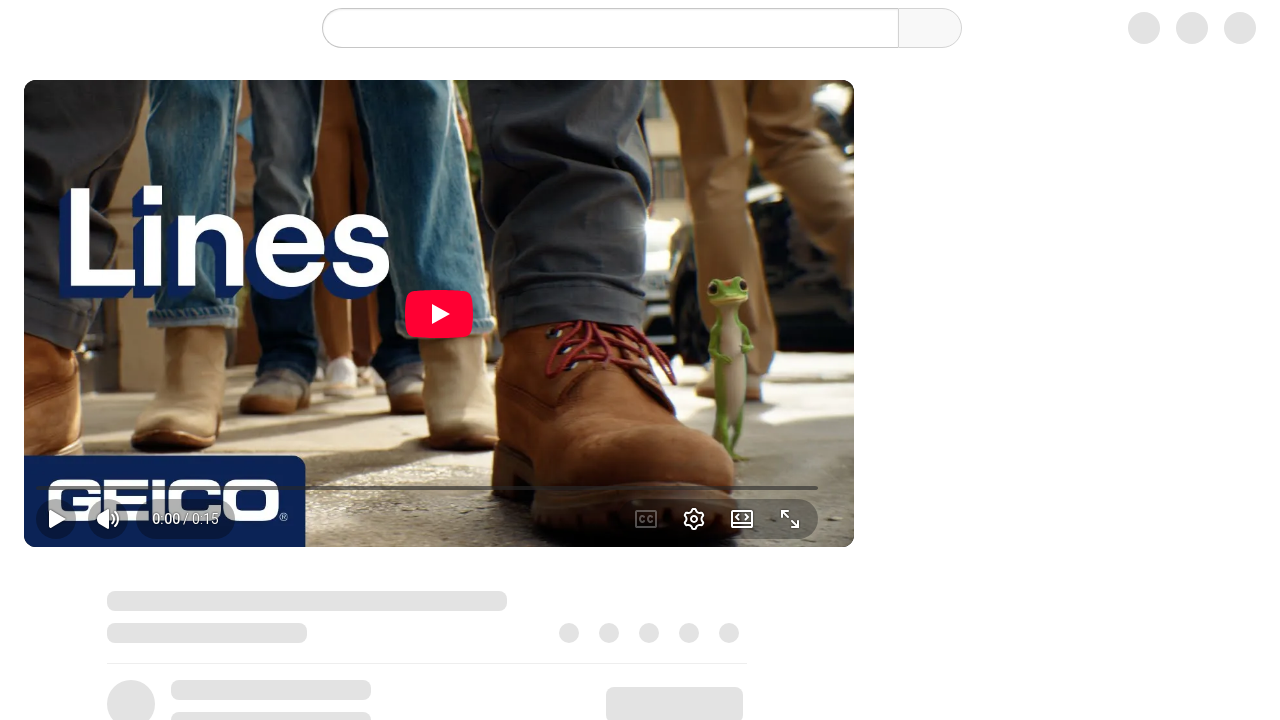

Video player element loaded
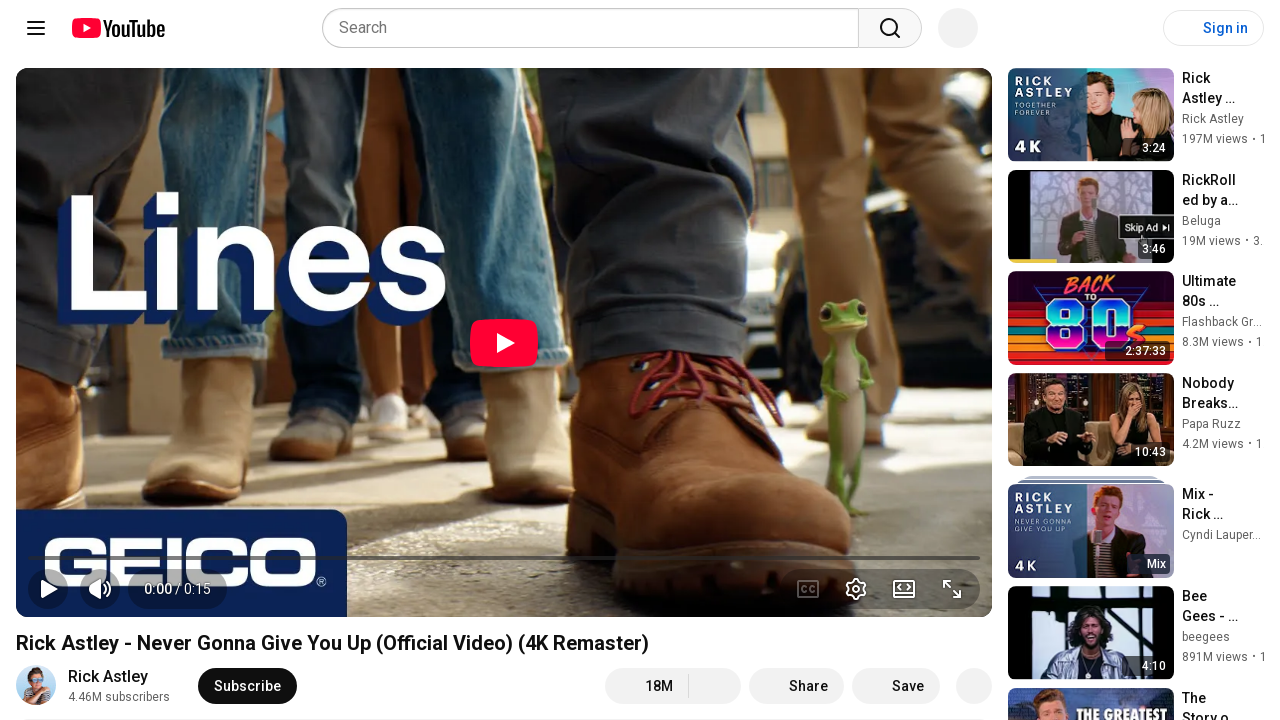

Ad detected on video
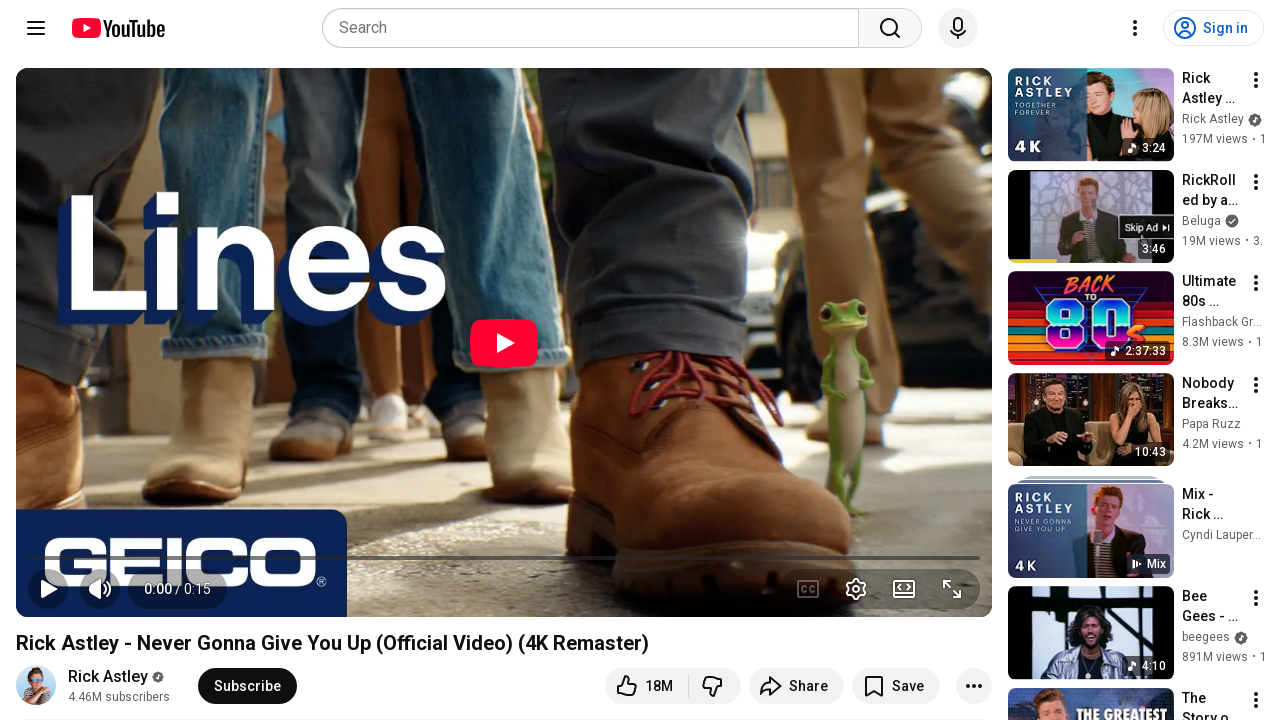

Pressed space to interact with ad
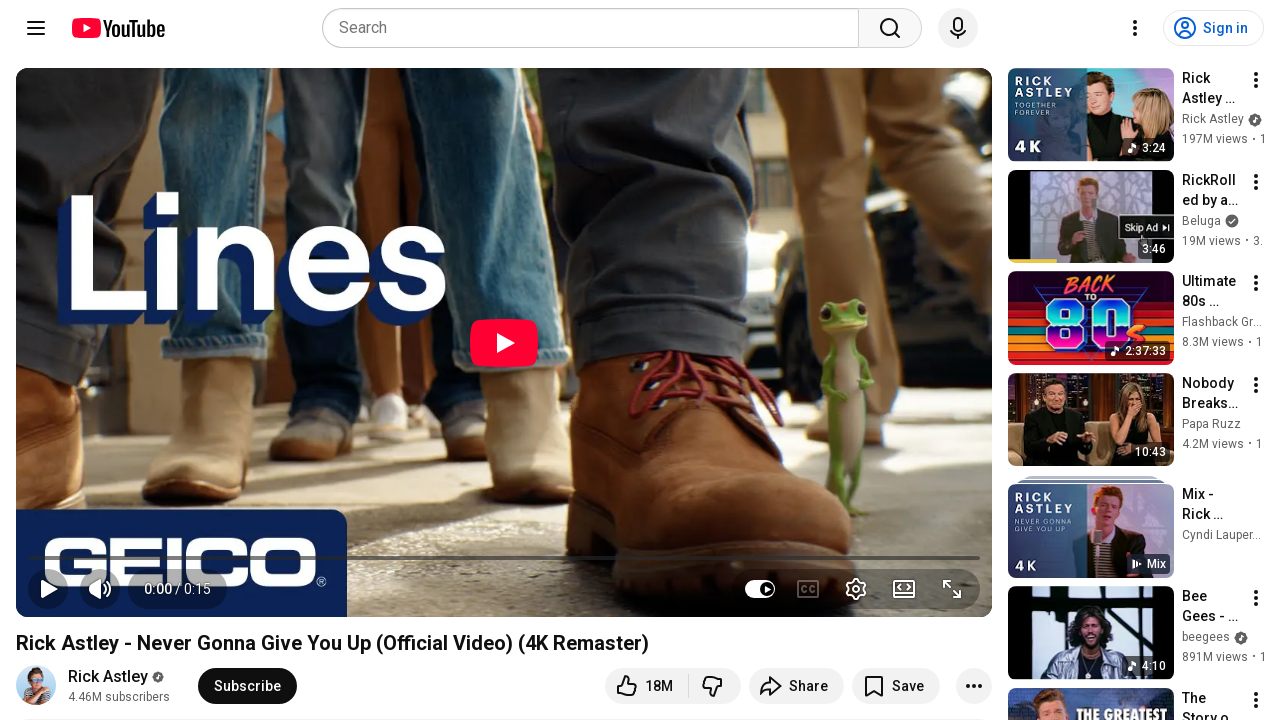

Waited for ad to finish (skip button not available)
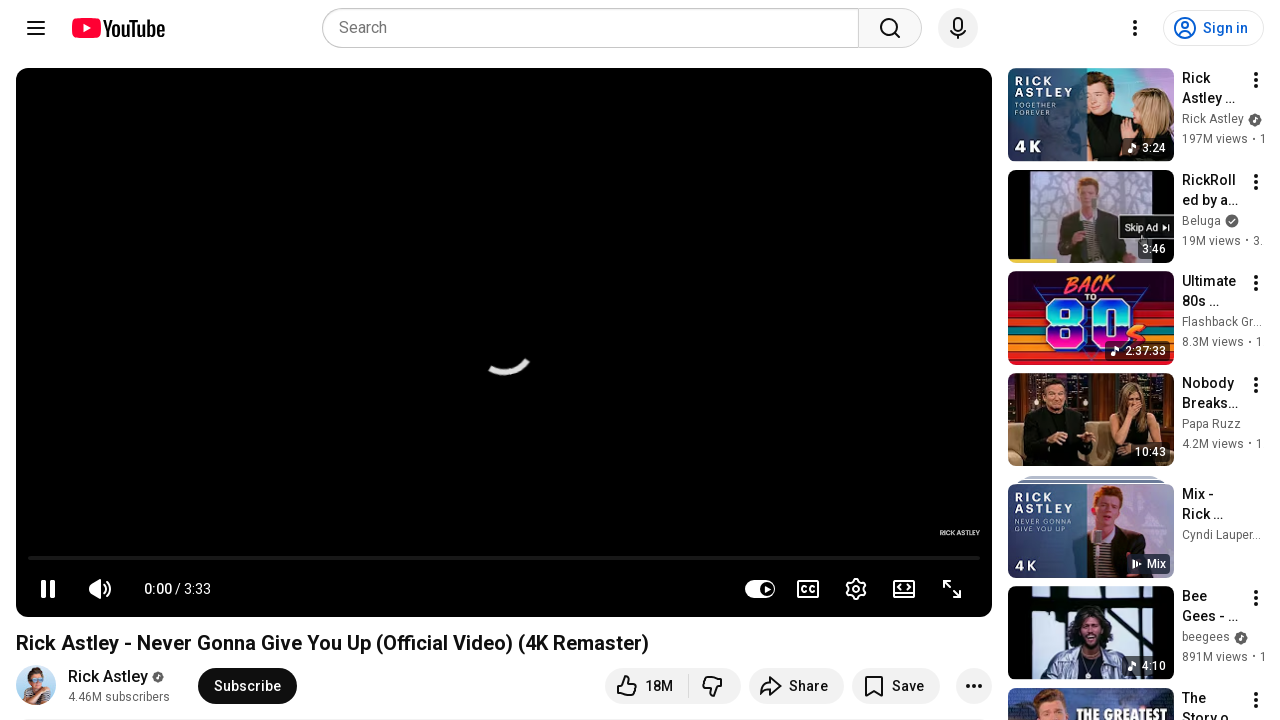

Retrieved video player state
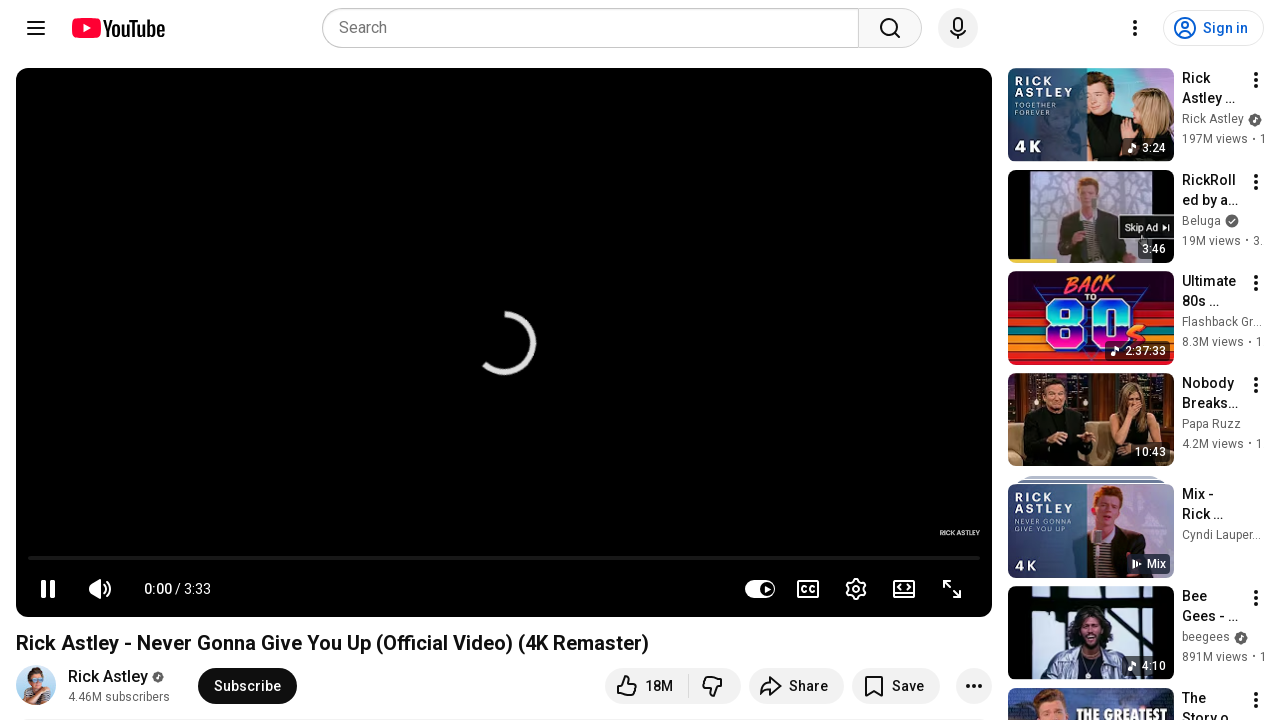

Waited 2 seconds to ensure video playback started
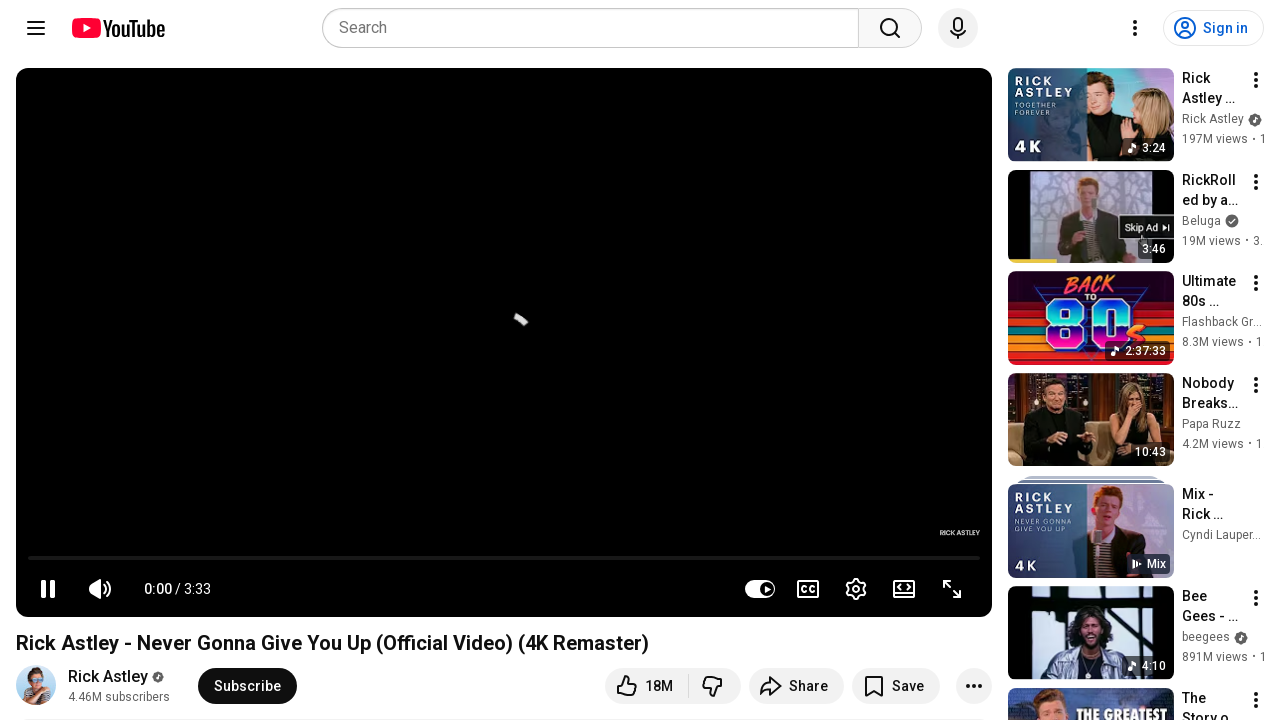

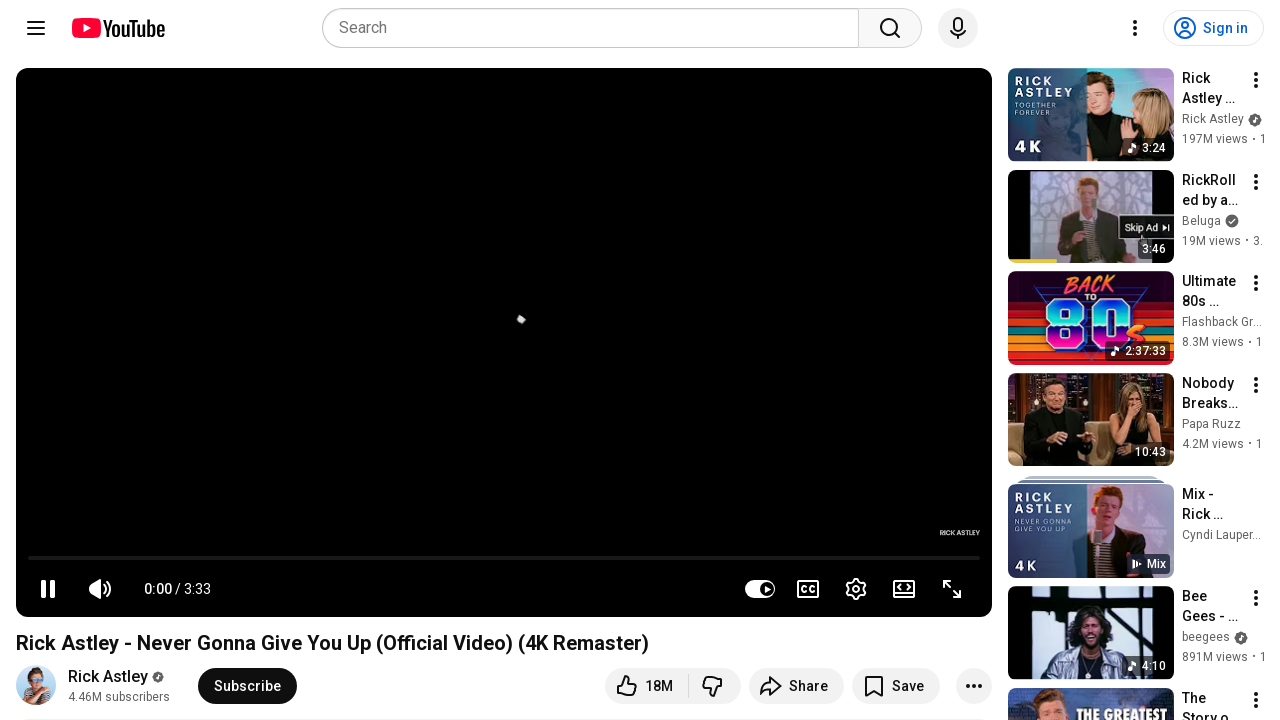